Tests context menu functionality by right-clicking an element, selecting the Copy option from the context menu, and verifying the alert message

Starting URL: https://swisnl.github.io/jQuery-contextMenu/demo.html

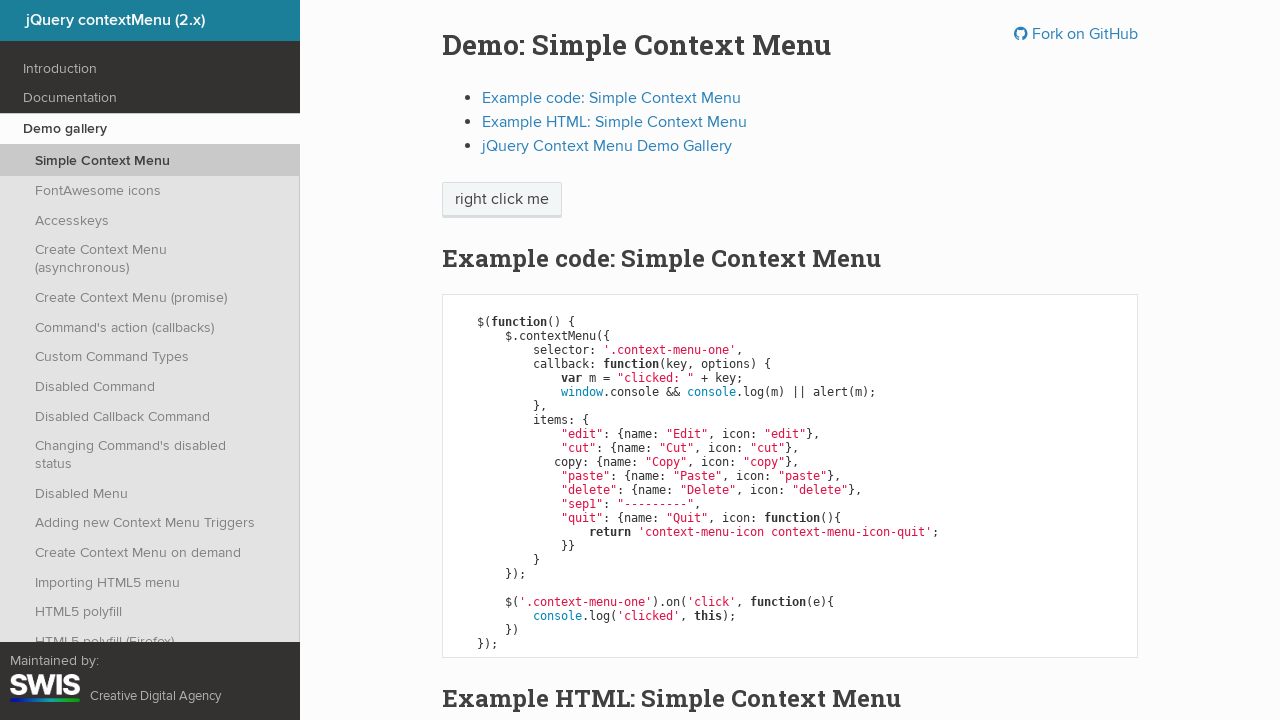

Located the 'right click me' element
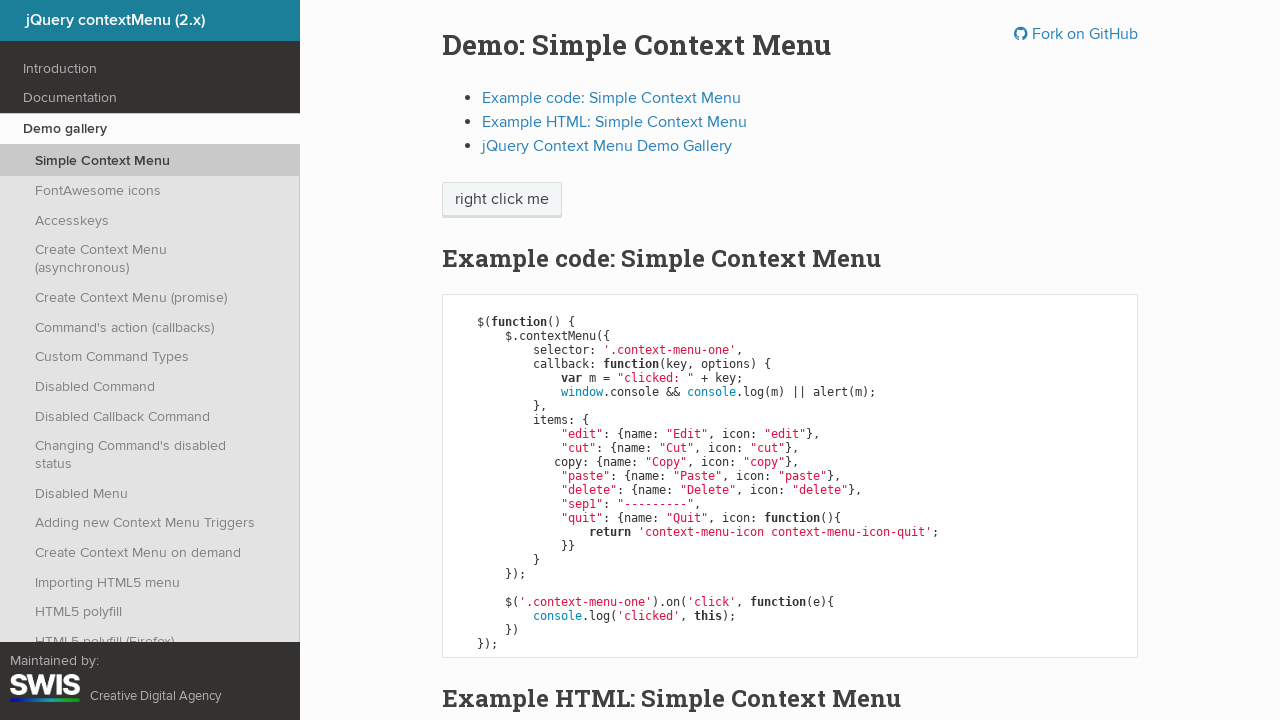

Right-clicked on the 'right click me' element to open context menu at (502, 200) on xpath=//span[text()='right click me']
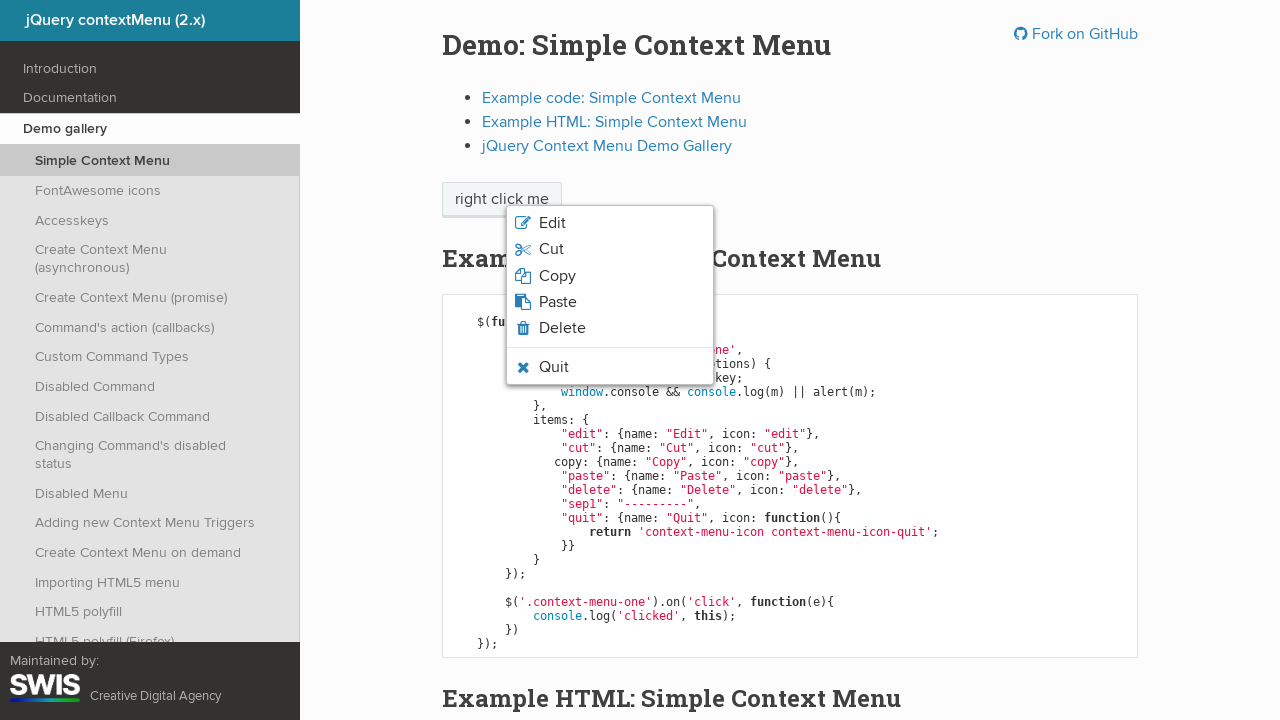

Clicked 'Copy' option from the context menu at (557, 276) on xpath=//span[text()='Copy']
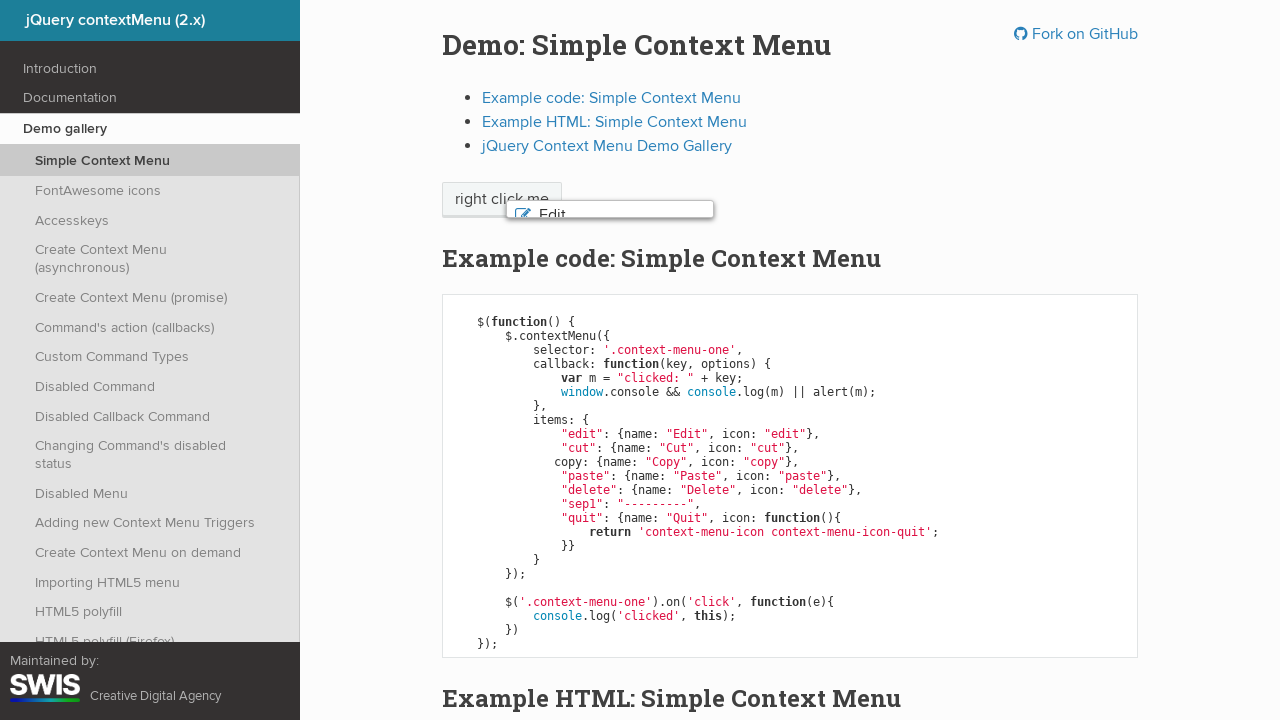

Set up dialog handler to accept alert message
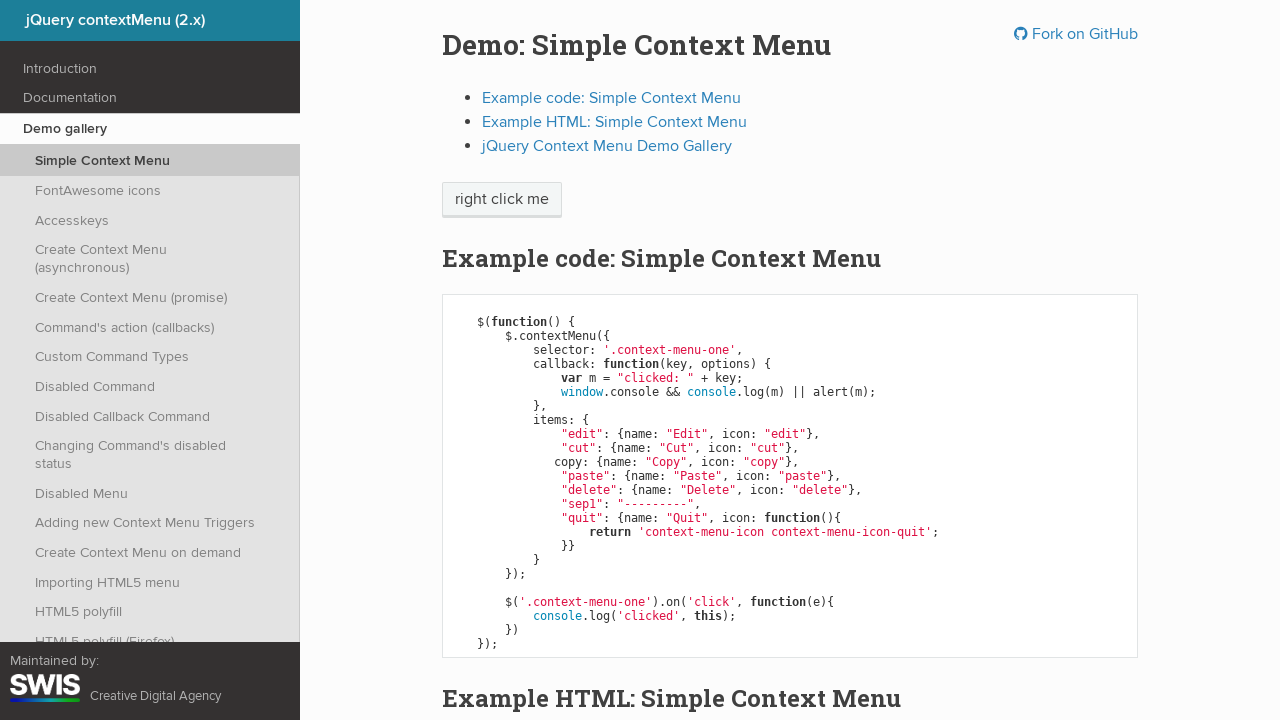

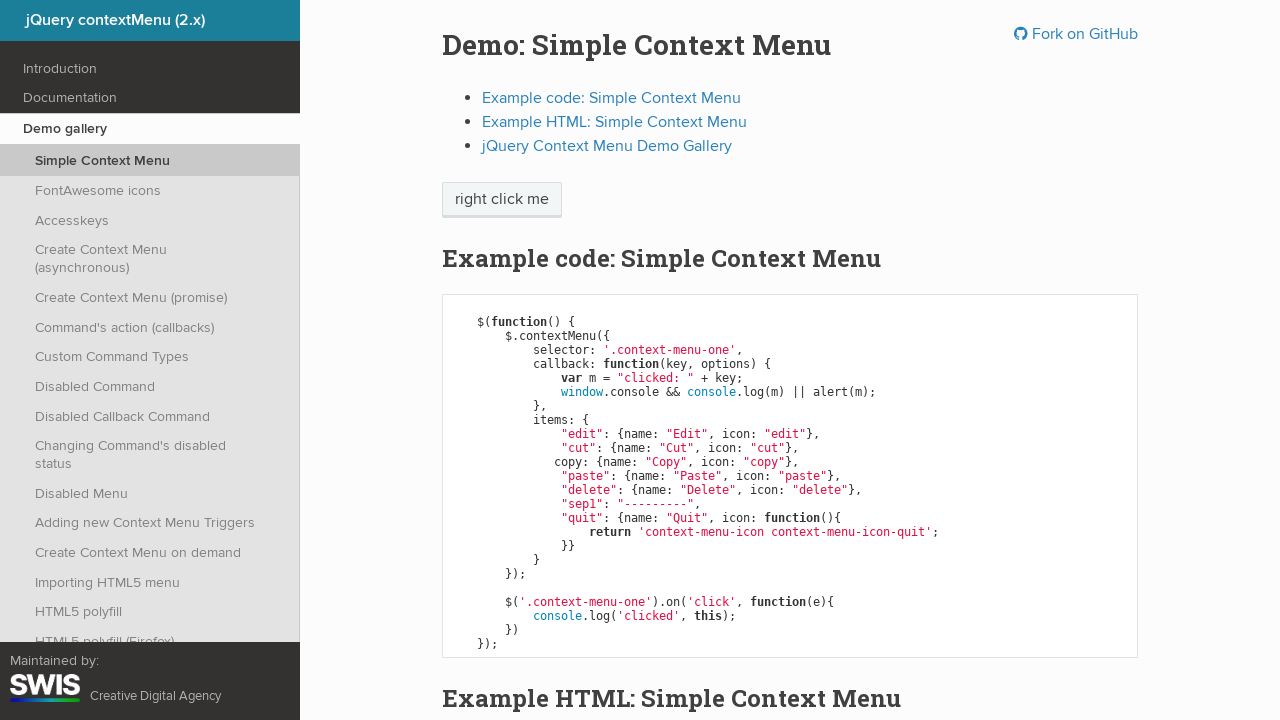